Tests subtraction with parentheses on the calculator by entering 234823 - (-23094823) and verifying the result

Starting URL: https://www.calculator.net

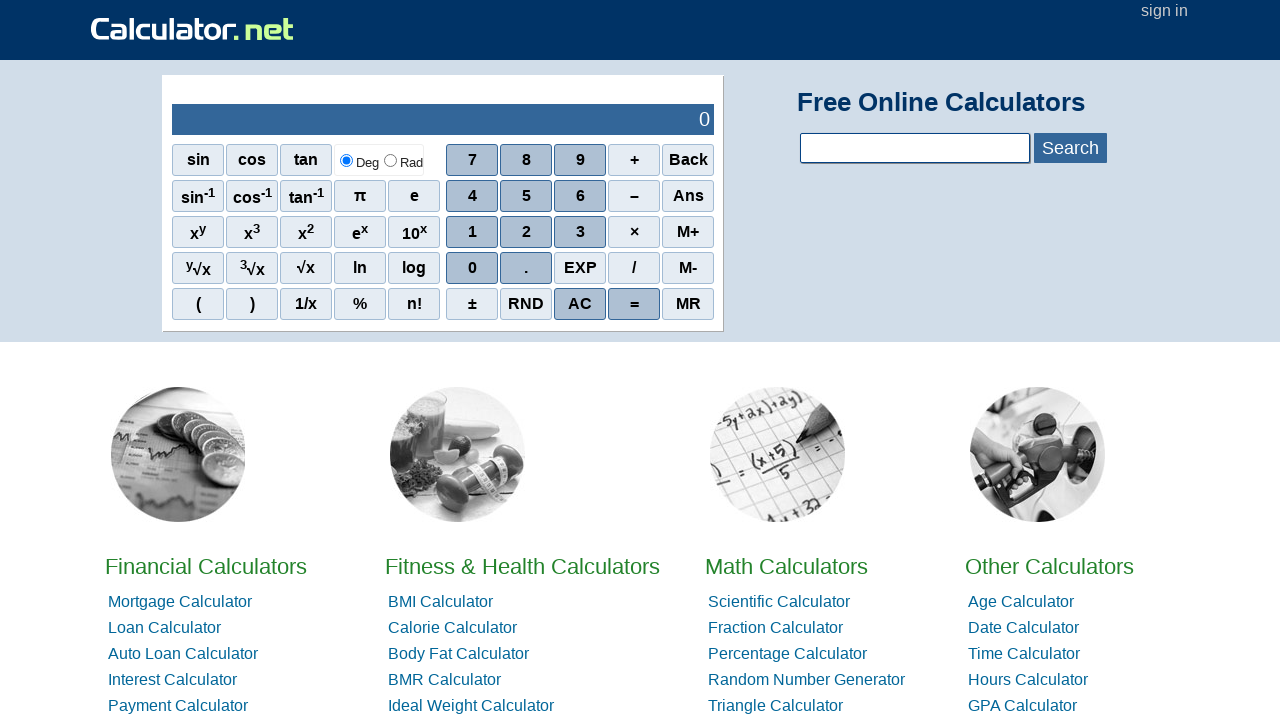

Clicked number 2 at (526, 232) on xpath=//*[@id="sciout"]/tbody/tr[2]/td[2]/div/div[3]/span[2]
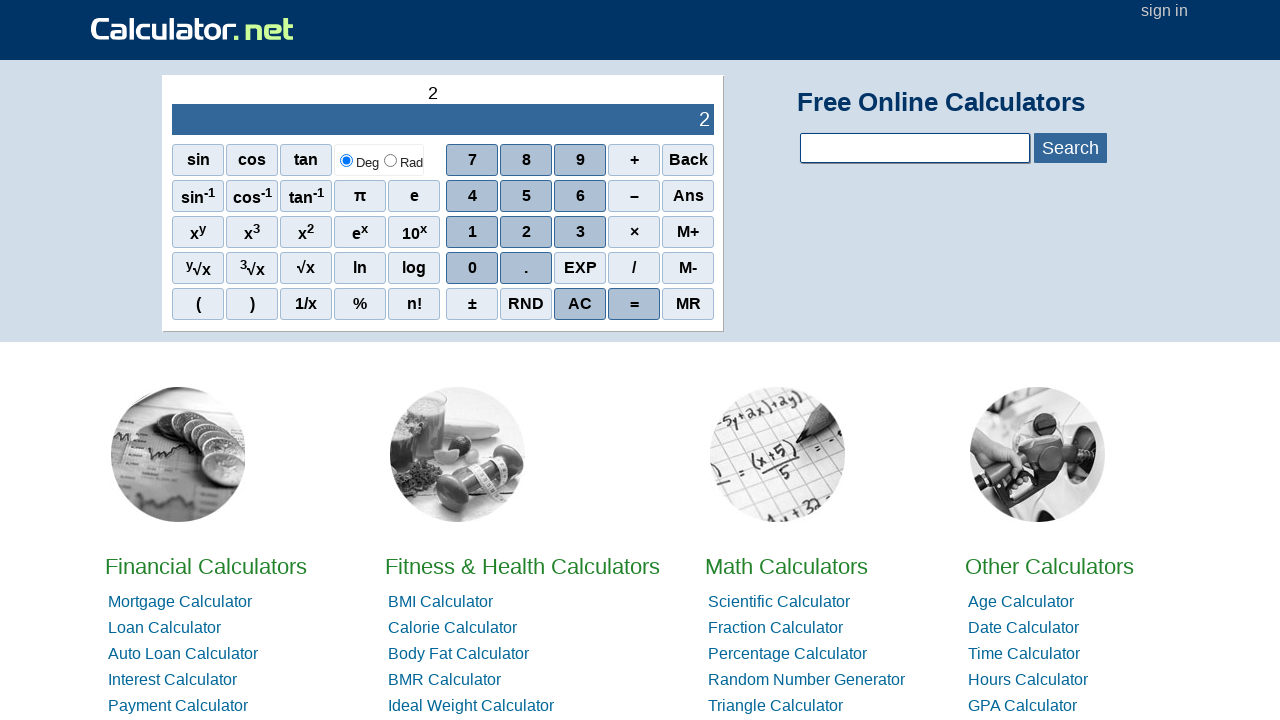

Clicked number 3 at (580, 232) on xpath=//*[@id="sciout"]/tbody/tr[2]/td[2]/div/div[3]/span[3]
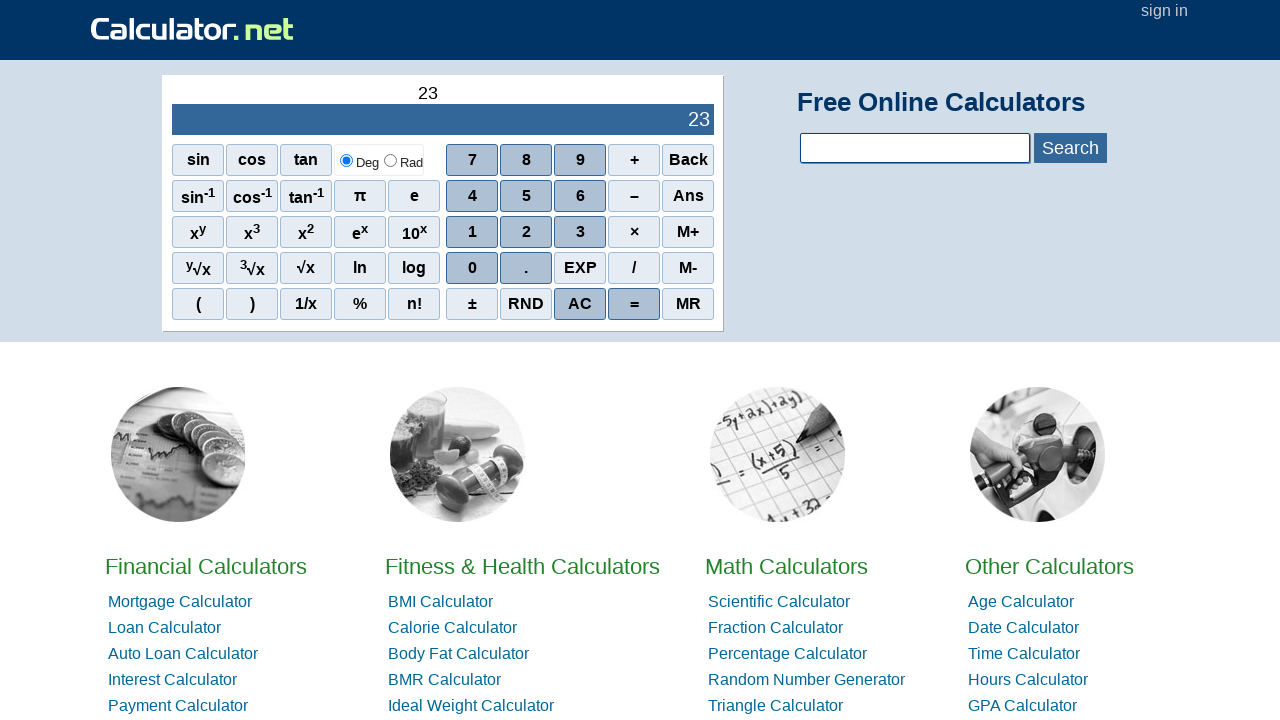

Clicked number 4 at (472, 196) on xpath=//*[@id="sciout"]/tbody/tr[2]/td[2]/div/div[2]/span[1]
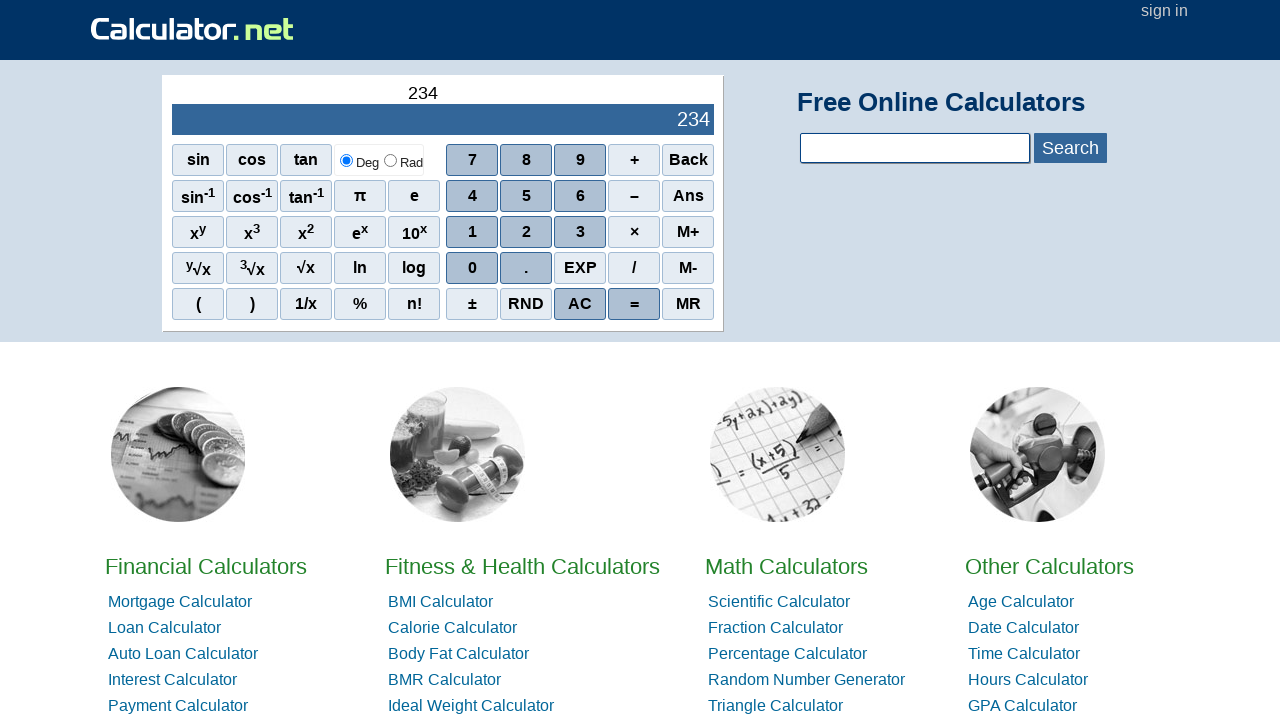

Clicked number 8 at (526, 160) on xpath=//*[@id="sciout"]/tbody/tr[2]/td[2]/div/div[1]/span[2]
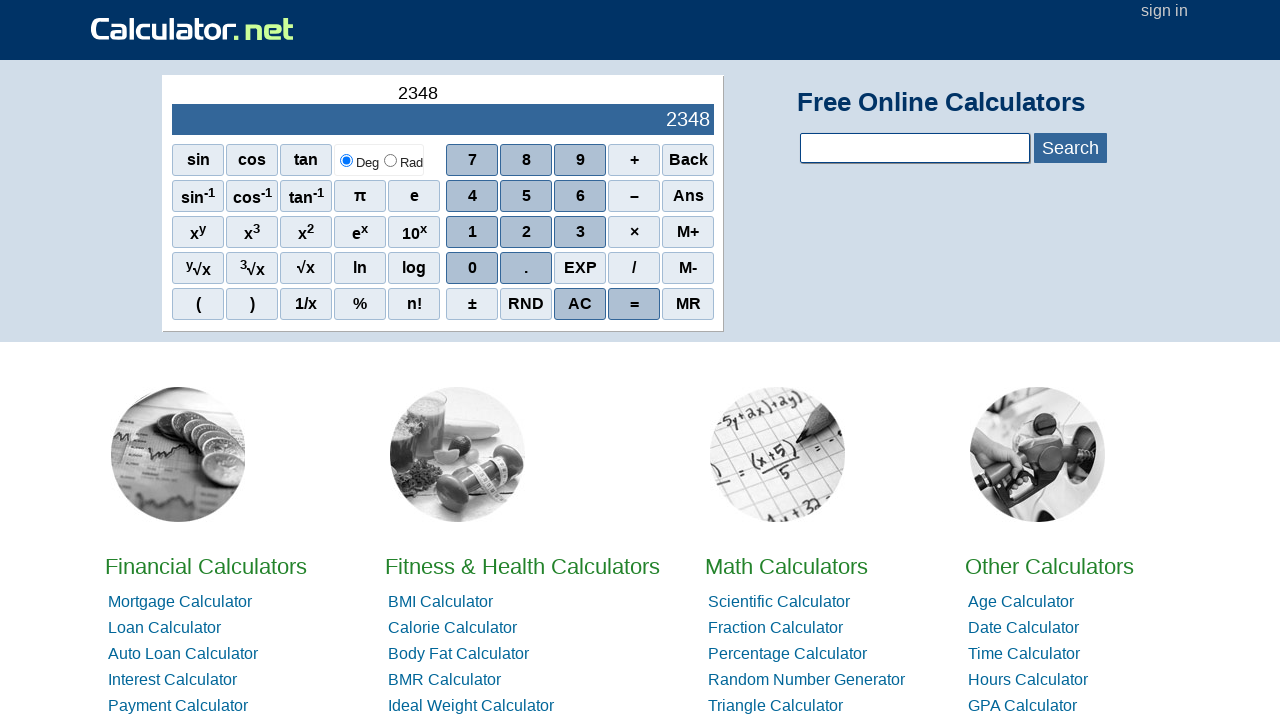

Clicked number 2 at (526, 232) on xpath=//*[@id="sciout"]/tbody/tr[2]/td[2]/div/div[3]/span[2]
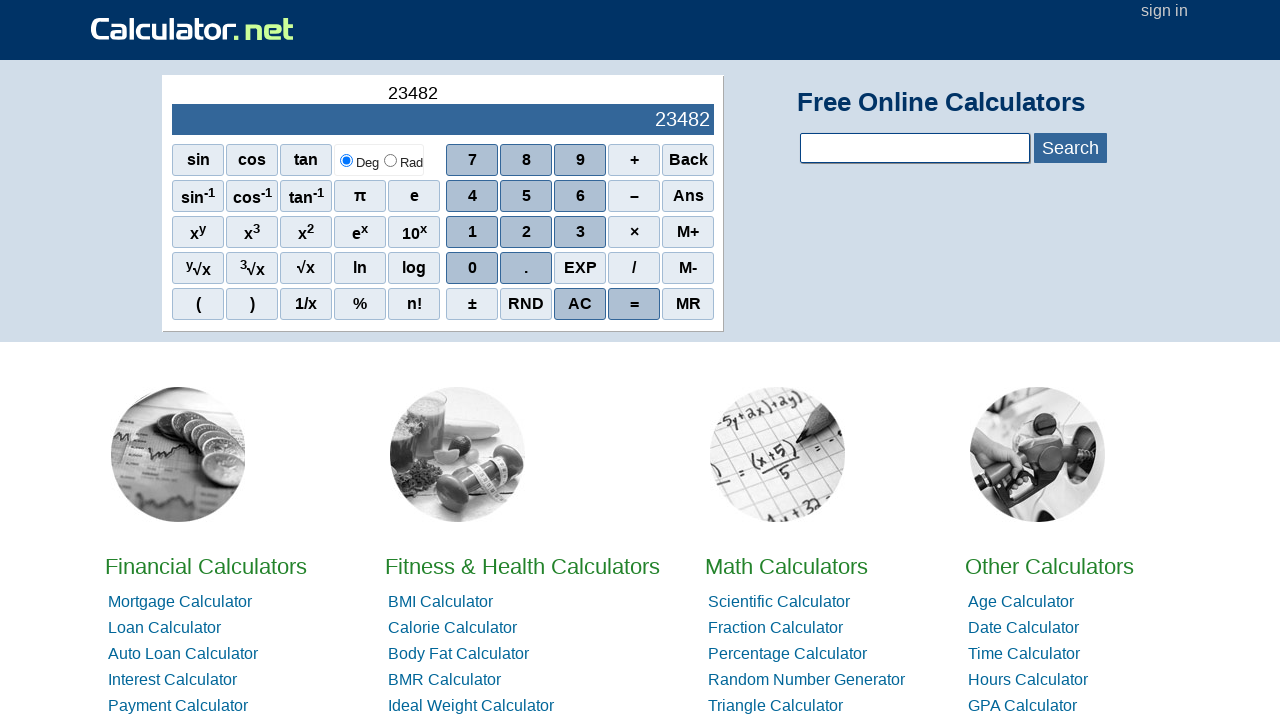

Clicked number 3 at (580, 232) on xpath=//*[@id="sciout"]/tbody/tr[2]/td[2]/div/div[3]/span[3]
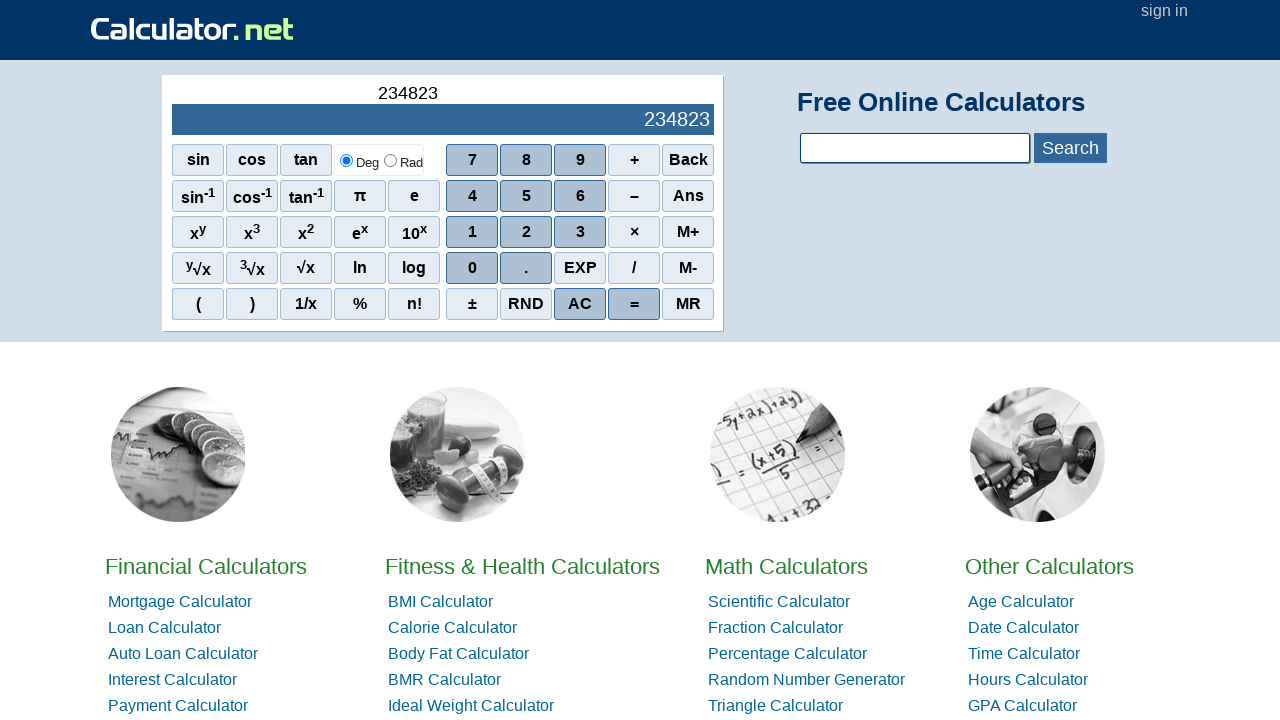

Clicked minus operator at (634, 196) on xpath=//*[@id="sciout"]/tbody/tr[2]/td[2]/div/div[2]/span[4]
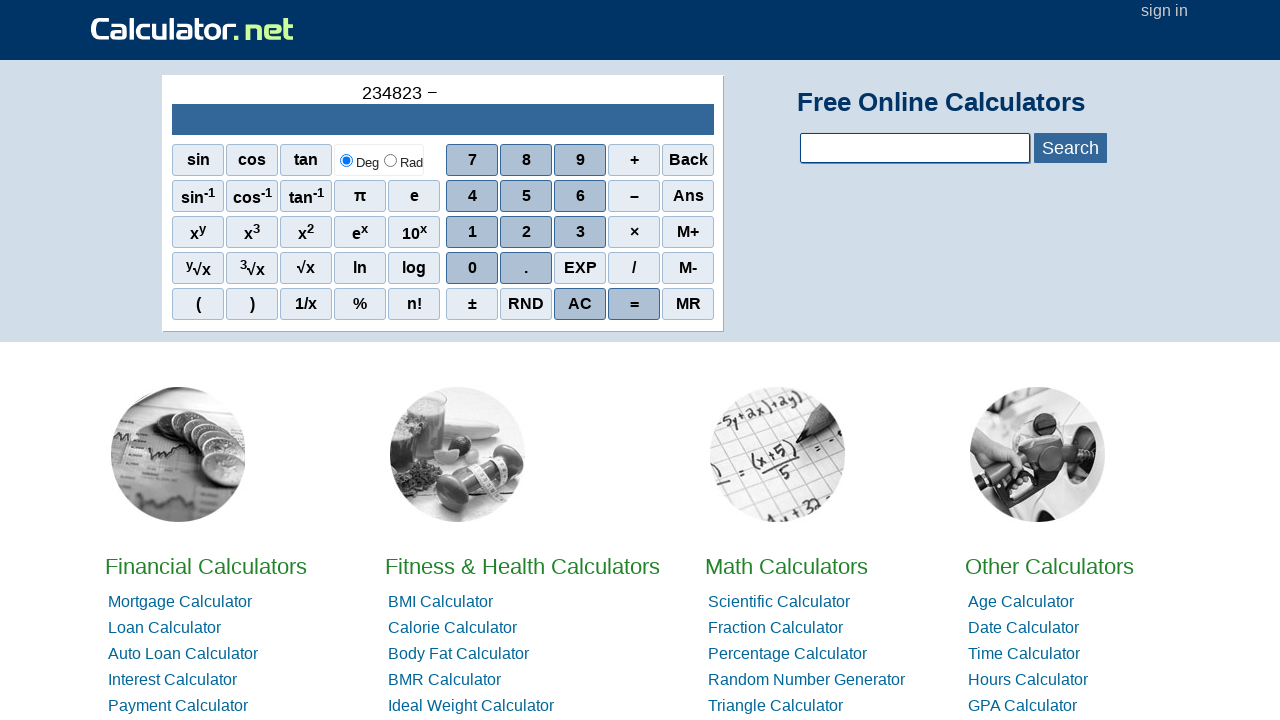

Clicked opening parenthesis at (198, 304) on xpath=//*[@id="sciout"]/tbody/tr[2]/td[1]/div/div[5]/span[1]
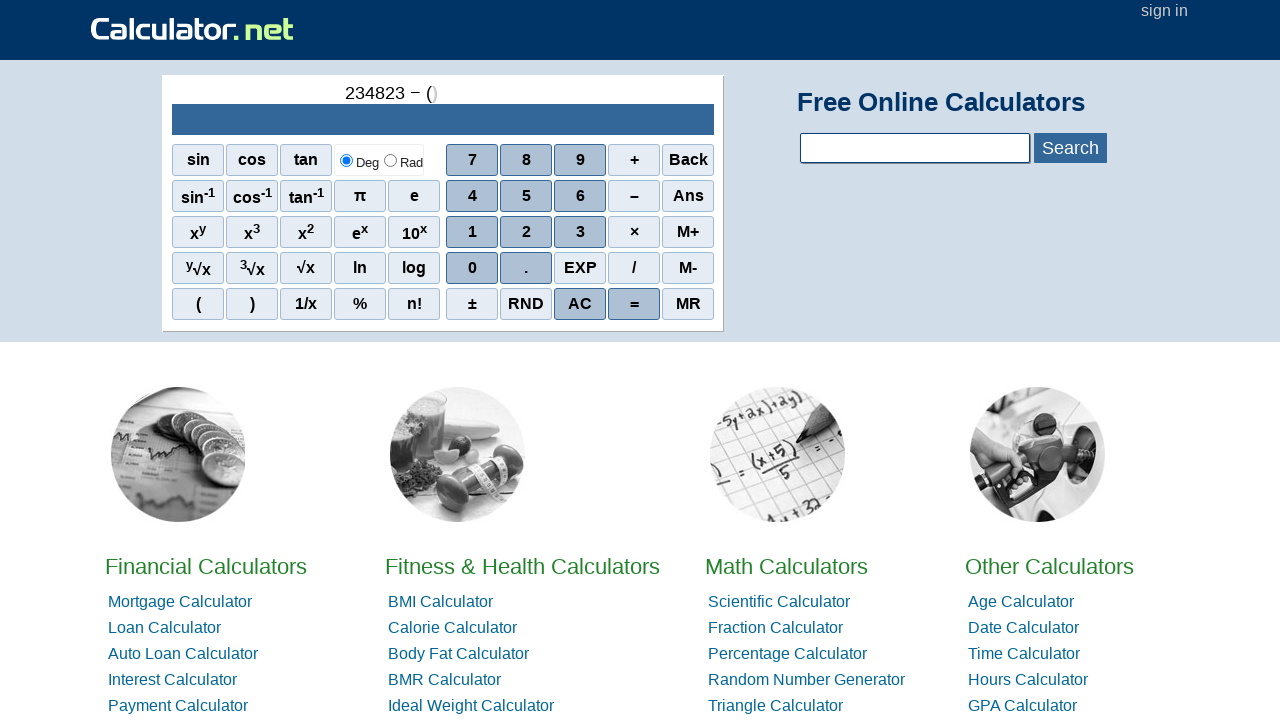

Clicked minus operator at (634, 196) on xpath=//*[@id="sciout"]/tbody/tr[2]/td[2]/div/div[2]/span[4]
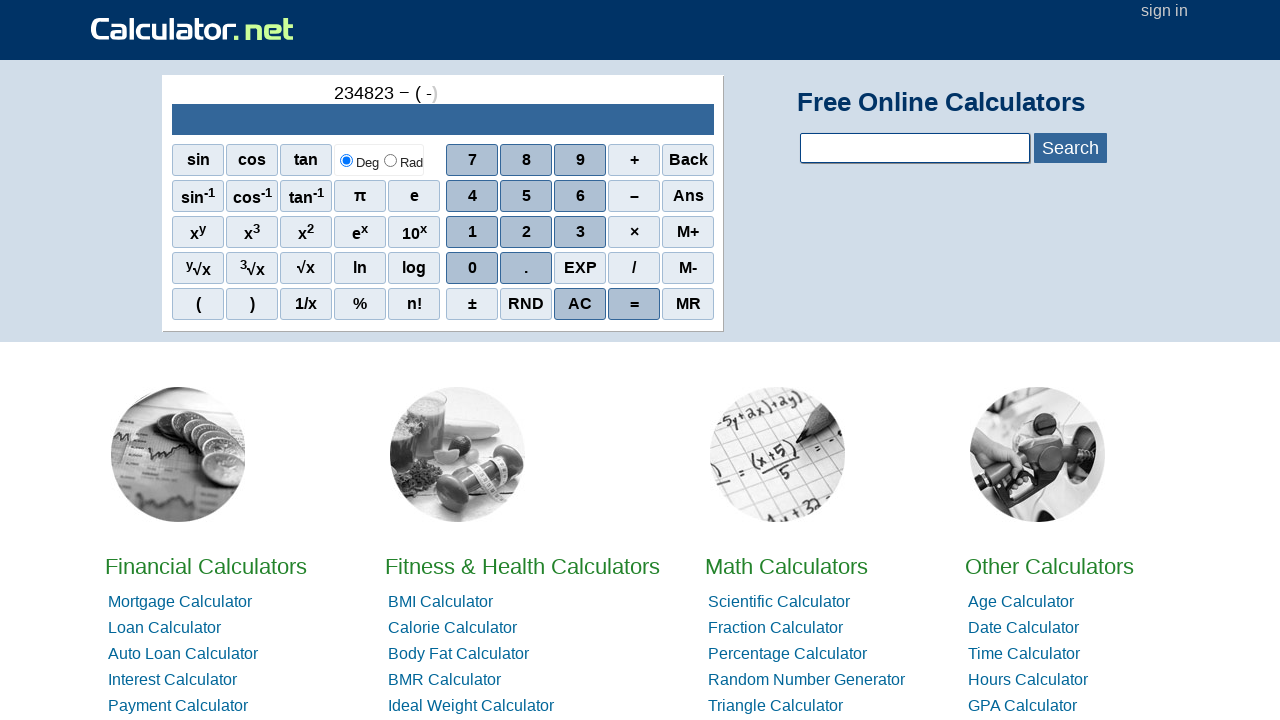

Clicked number 2 at (526, 232) on xpath=//*[@id="sciout"]/tbody/tr[2]/td[2]/div/div[3]/span[2]
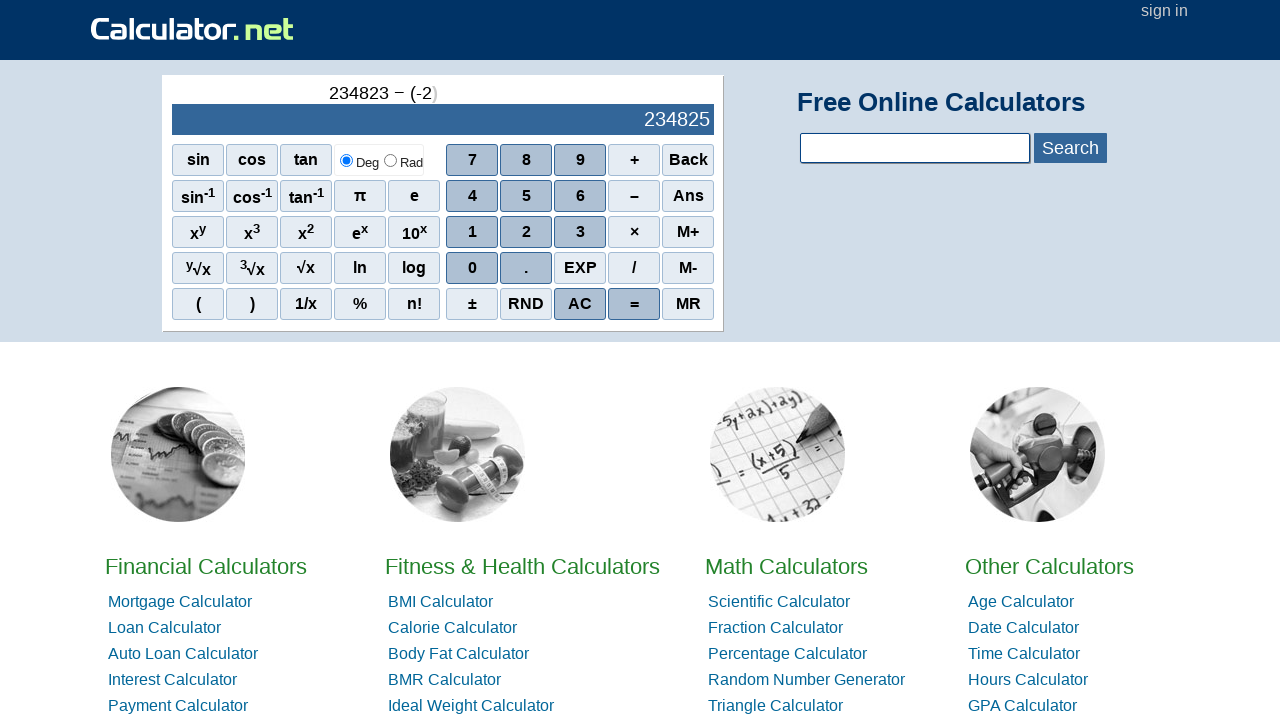

Clicked number 3 at (580, 232) on xpath=//*[@id="sciout"]/tbody/tr[2]/td[2]/div/div[3]/span[3]
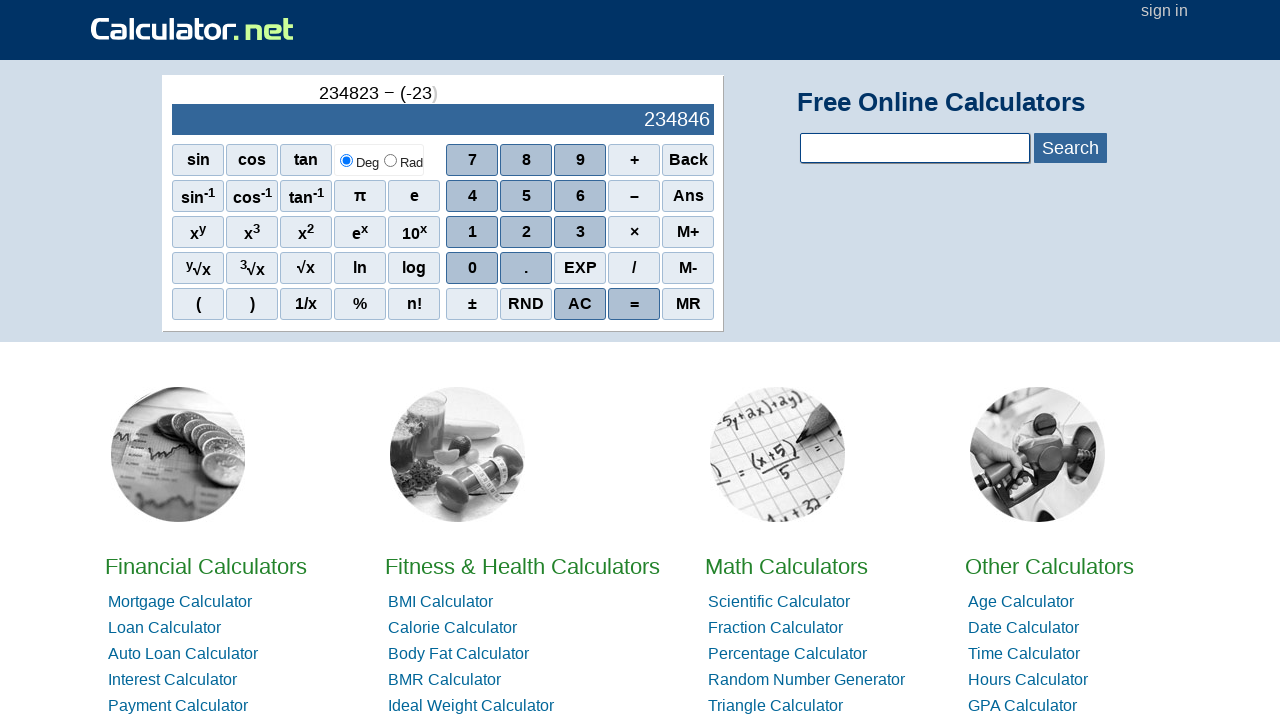

Clicked number 0 at (472, 268) on xpath=//*[@id="sciout"]/tbody/tr[2]/td[2]/div/div[4]/span[1]
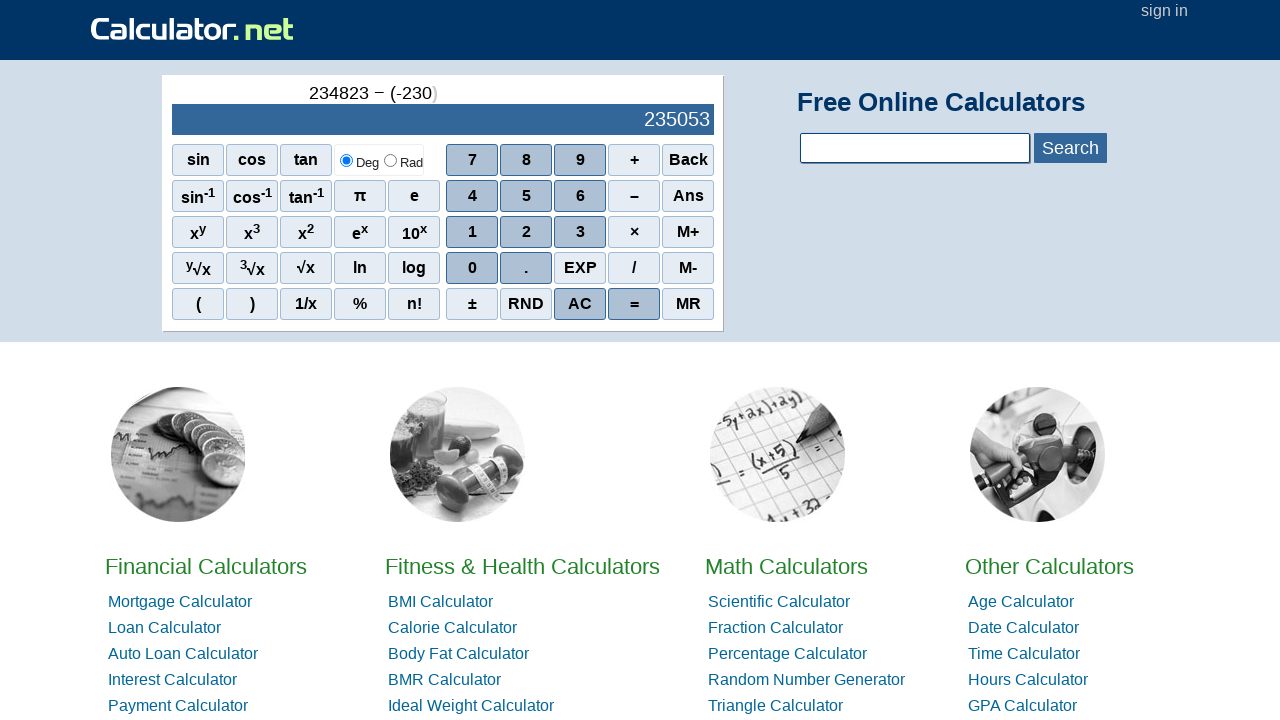

Clicked number 9 at (580, 160) on xpath=//*[@id="sciout"]/tbody/tr[2]/td[2]/div/div[1]/span[3]
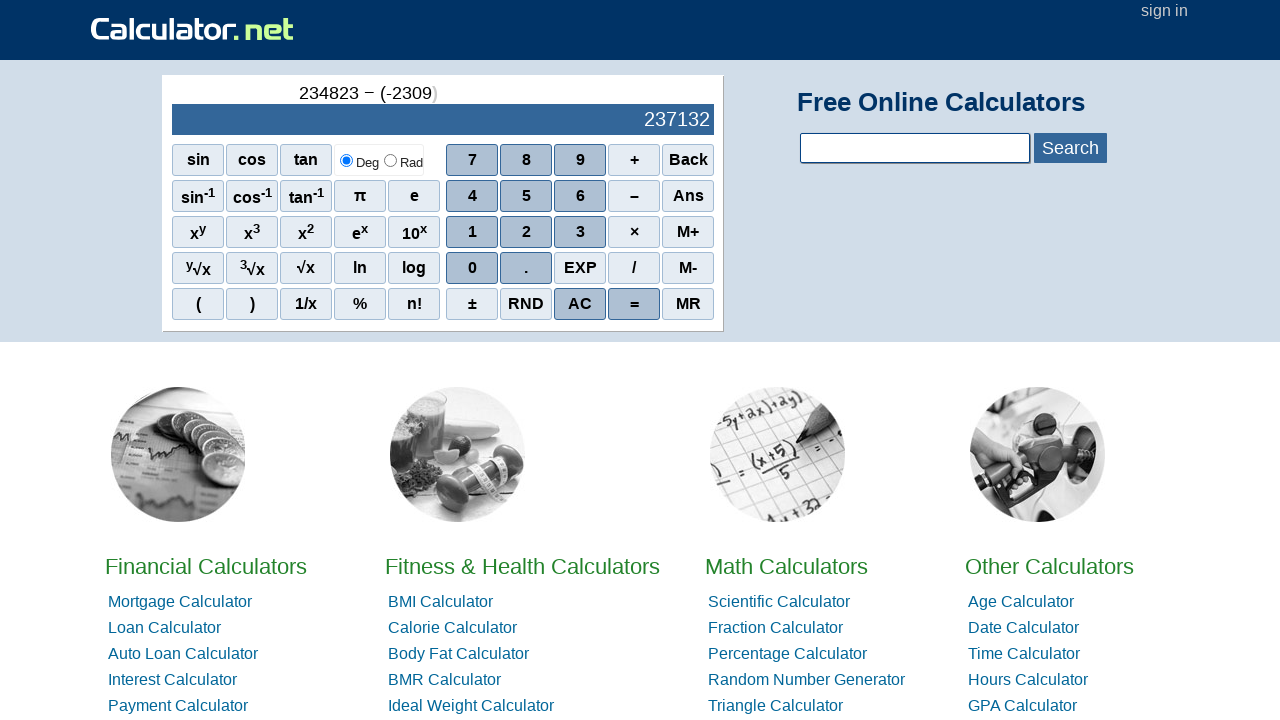

Clicked number 4 at (472, 196) on xpath=//*[@id="sciout"]/tbody/tr[2]/td[2]/div/div[2]/span[1]
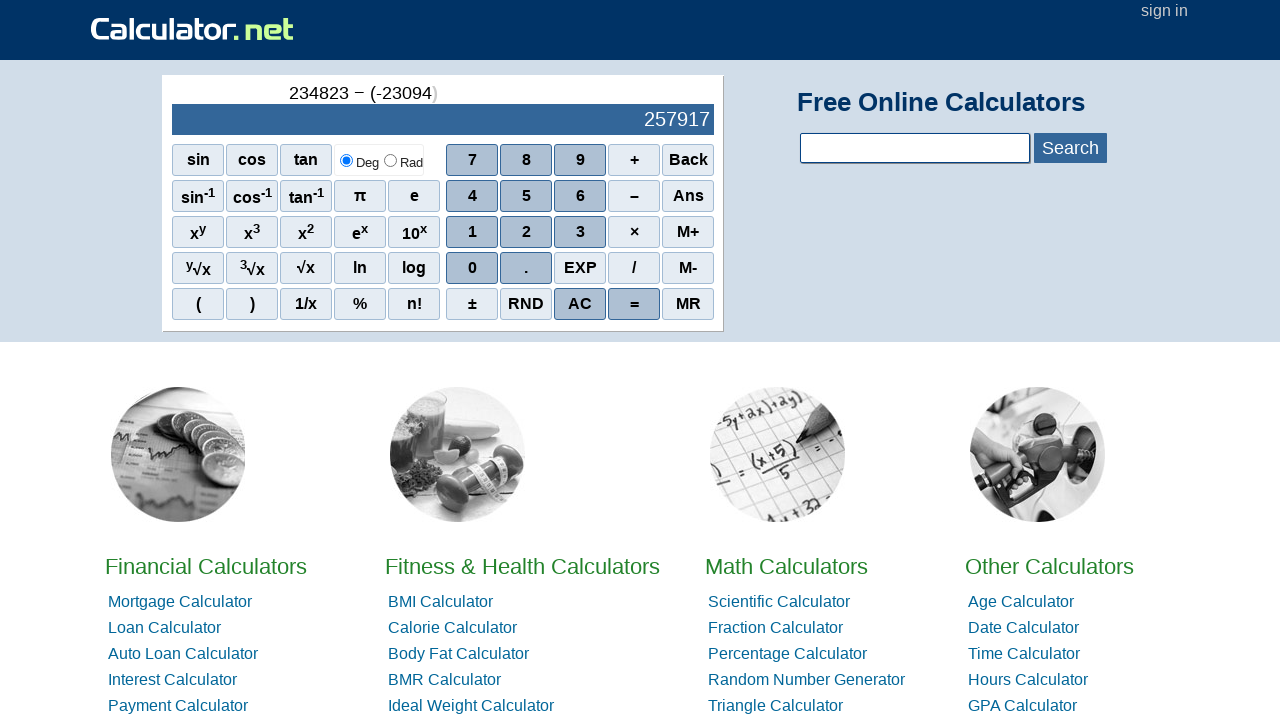

Clicked number 8 at (526, 160) on xpath=//*[@id="sciout"]/tbody/tr[2]/td[2]/div/div[1]/span[2]
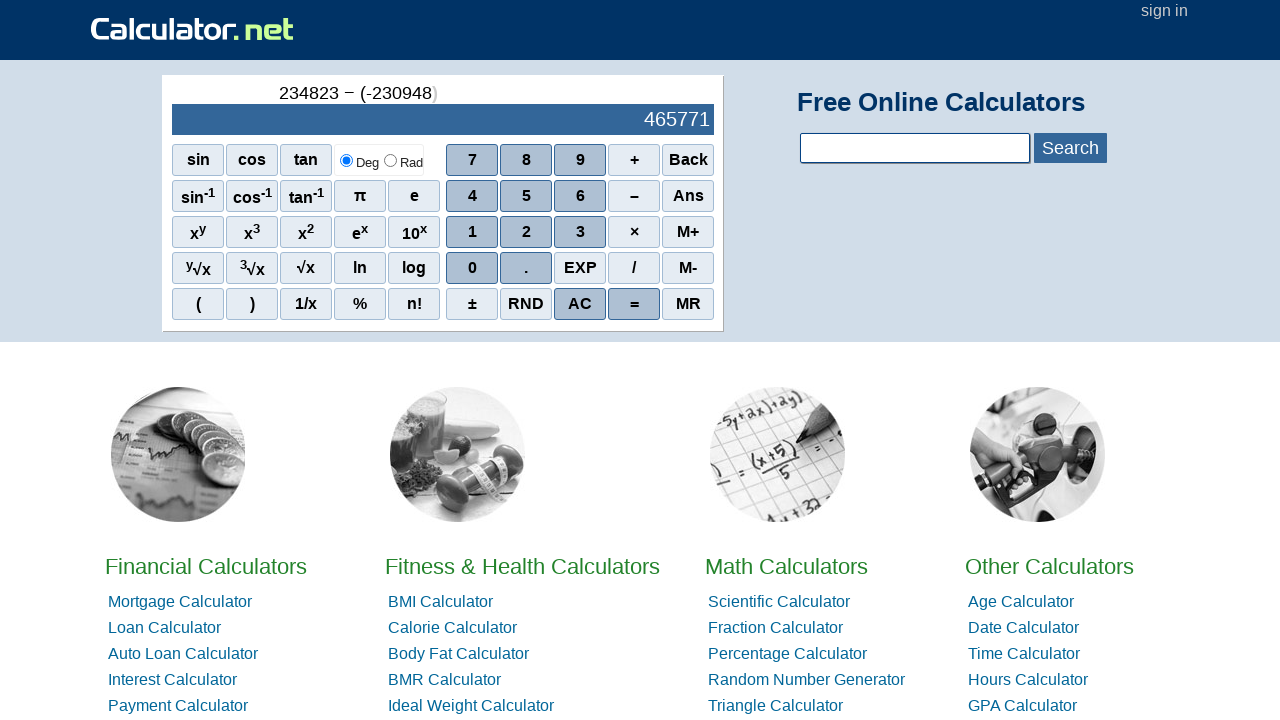

Clicked number 2 at (526, 232) on xpath=//*[@id="sciout"]/tbody/tr[2]/td[2]/div/div[3]/span[2]
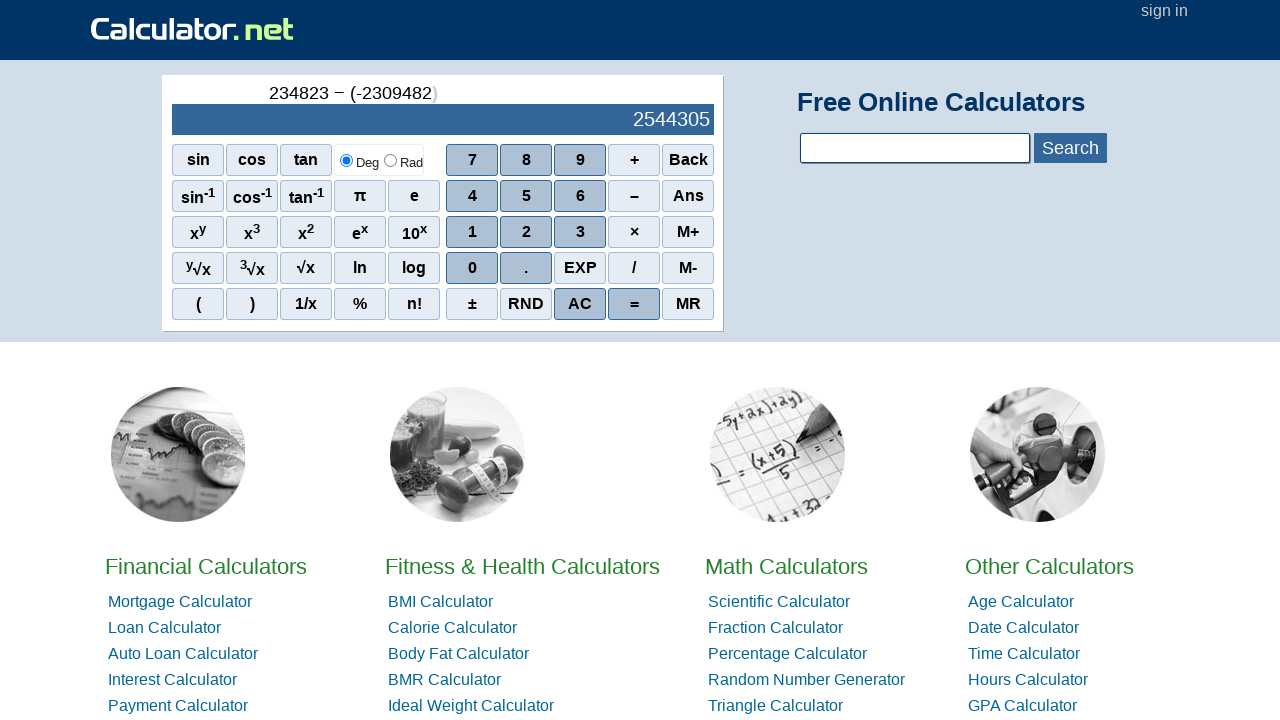

Clicked number 3 at (580, 232) on xpath=//*[@id="sciout"]/tbody/tr[2]/td[2]/div/div[3]/span[3]
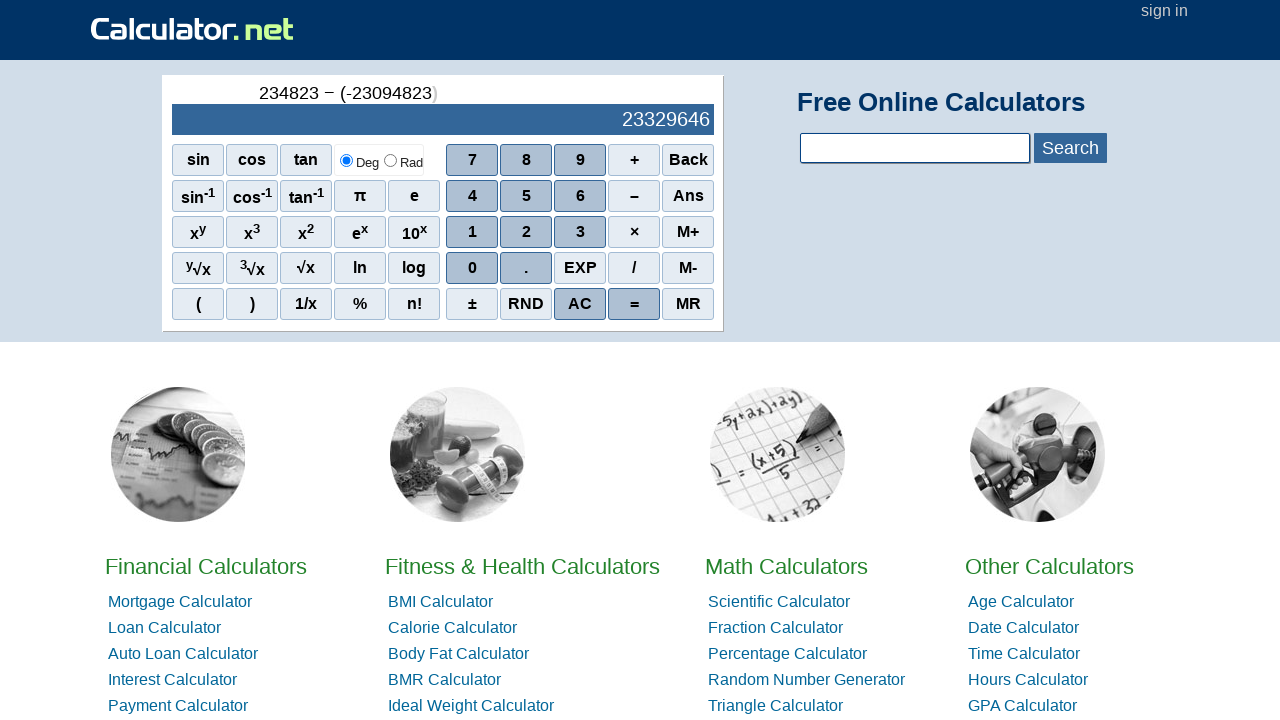

Clicked closing parenthesis at (252, 304) on xpath=//*[@id="sciout"]/tbody/tr[2]/td[1]/div/div[5]/span[2]
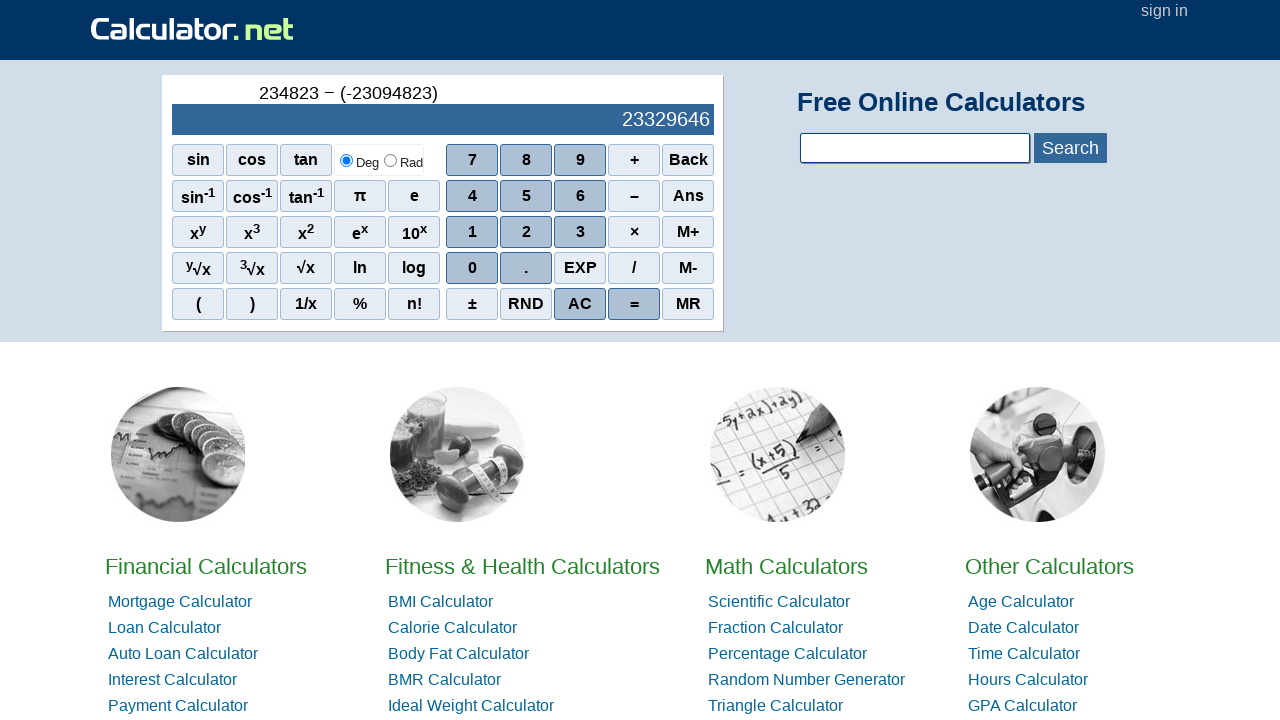

Clicked AC button to clear at (580, 304) on xpath=//*[@id="sciout"]/tbody/tr[2]/td[2]/div/div[5]/span[3]
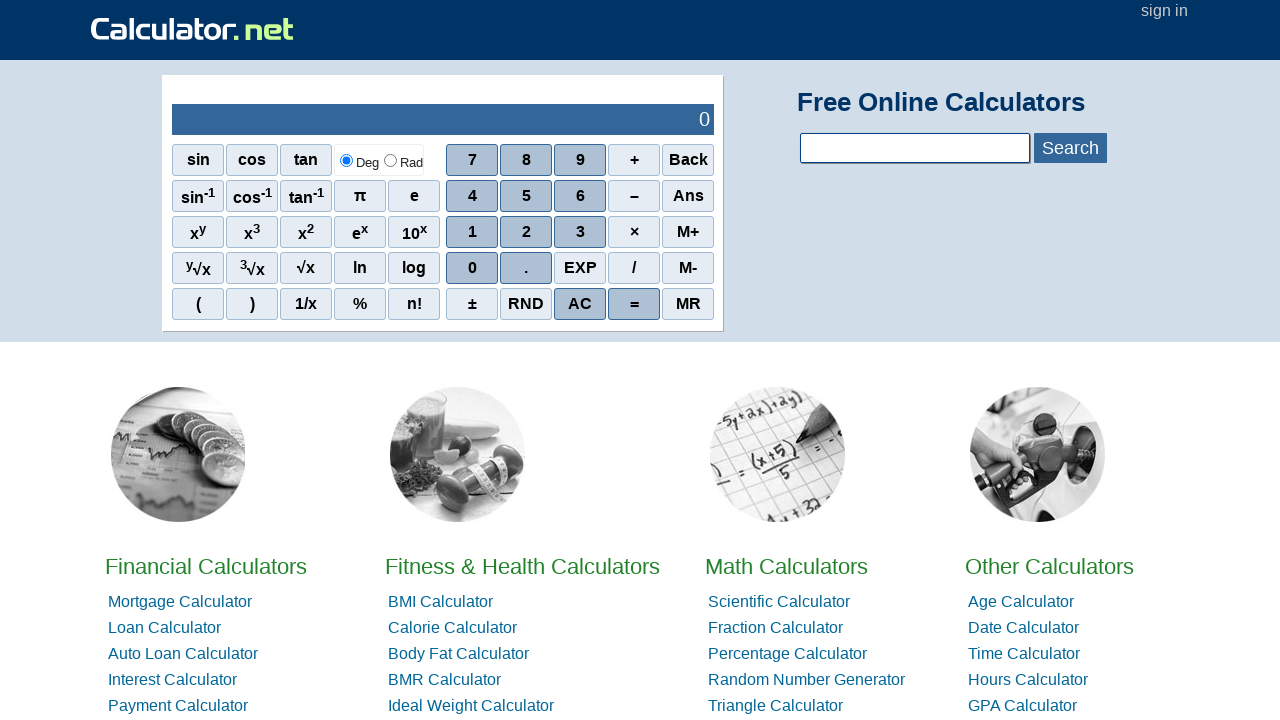

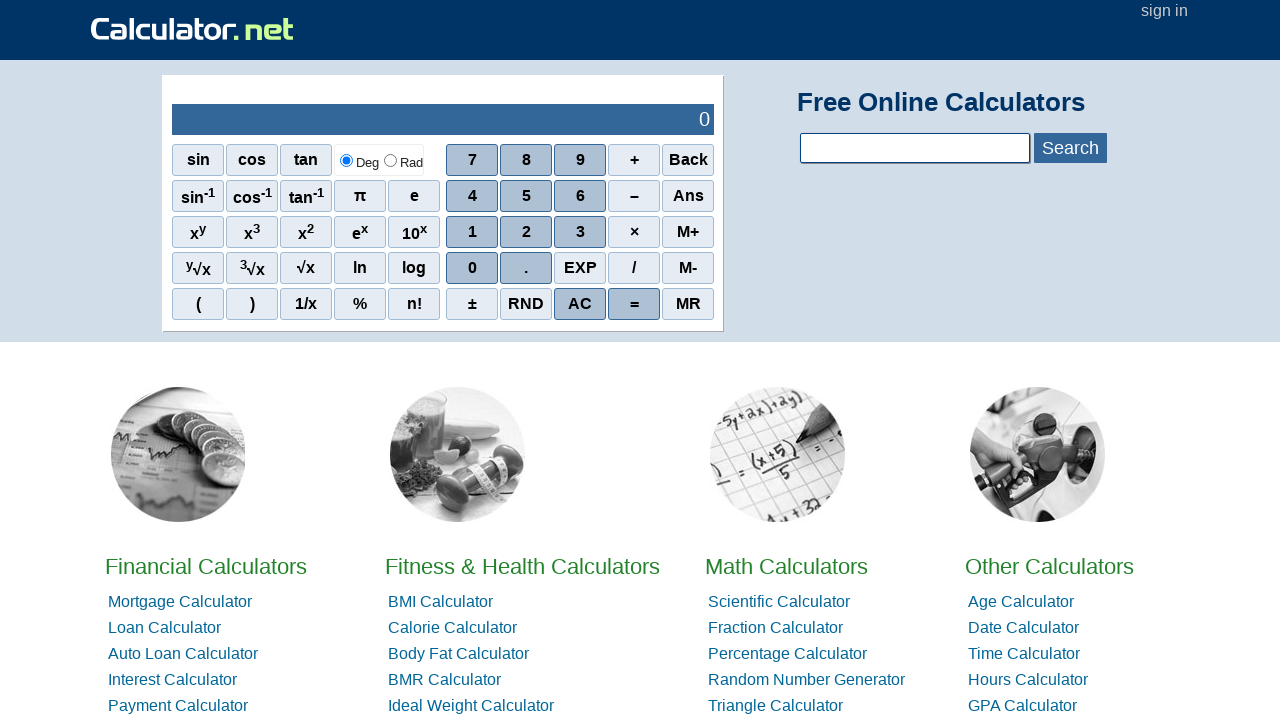